Tests keyboard modifier actions by performing a Ctrl+Click on a link to open it in a new tab, demonstrating keyDown and keyUp functionality with mouse actions.

Starting URL: https://omayo.blogspot.com/

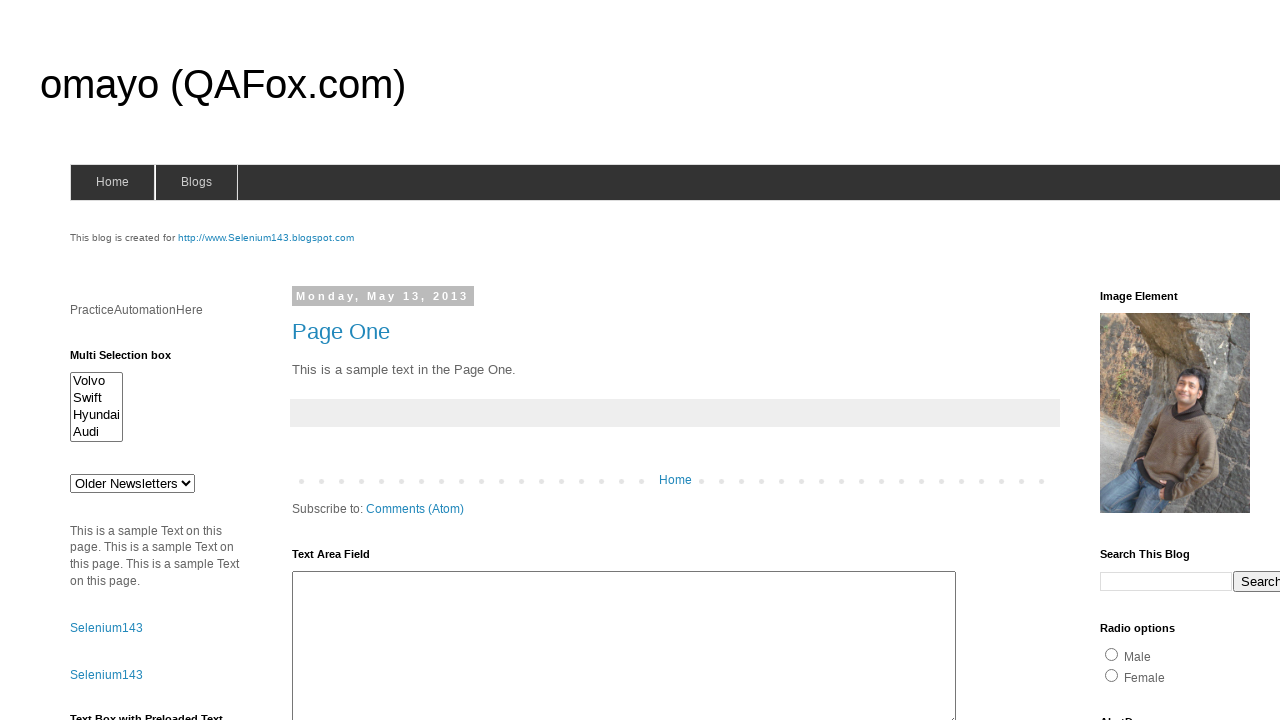

Located compendiumdev link element
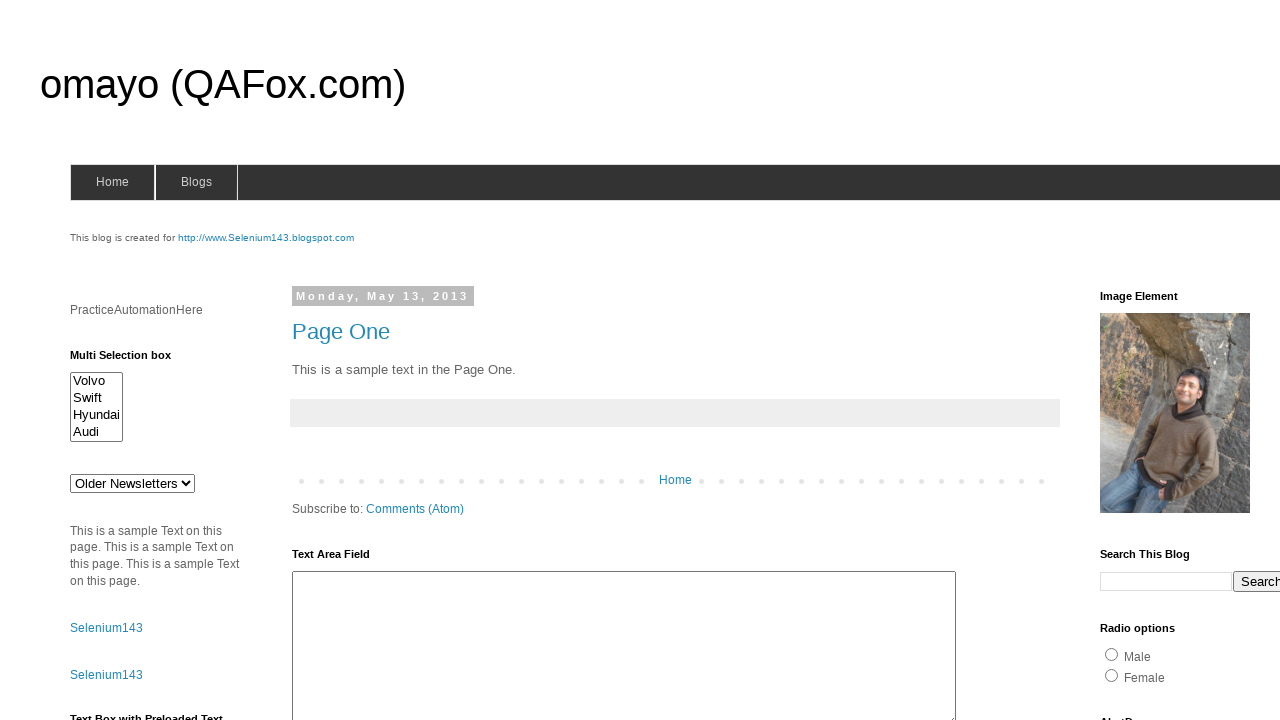

Performed Ctrl+Click on compendiumdev link to open in new tab at (1160, 360) on a:text('compendiumdev')
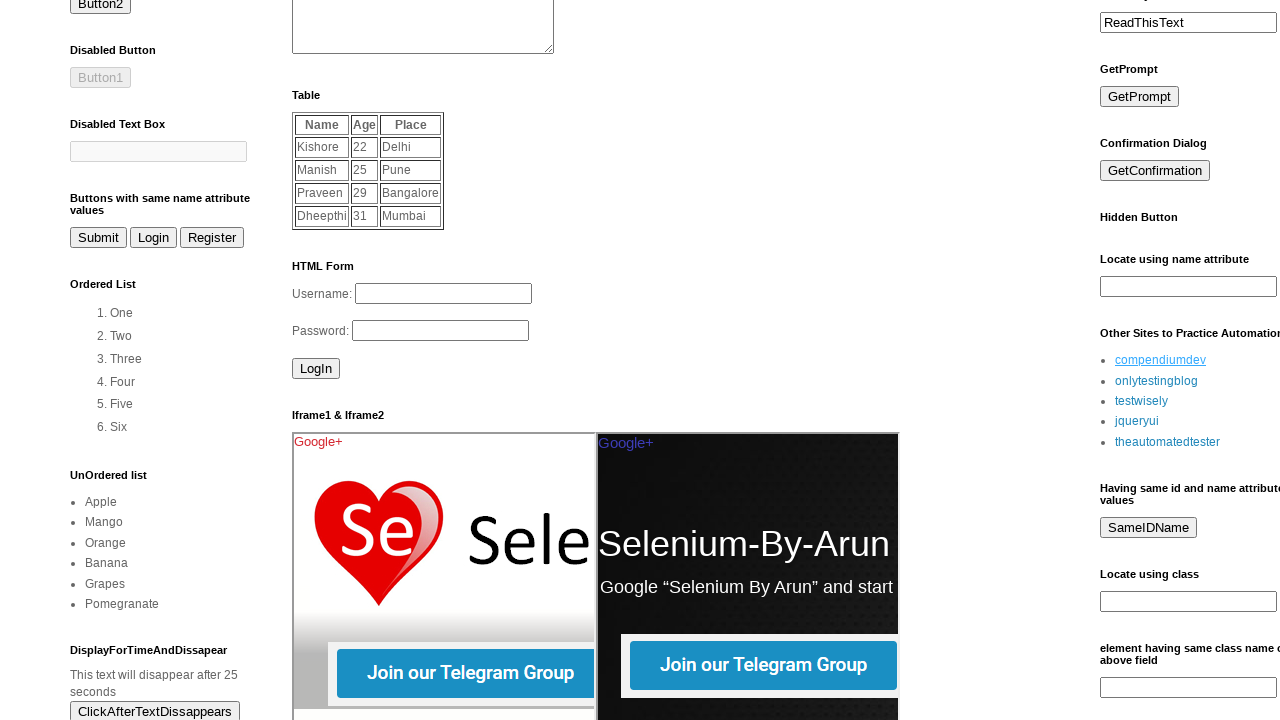

Waited for new tab to open
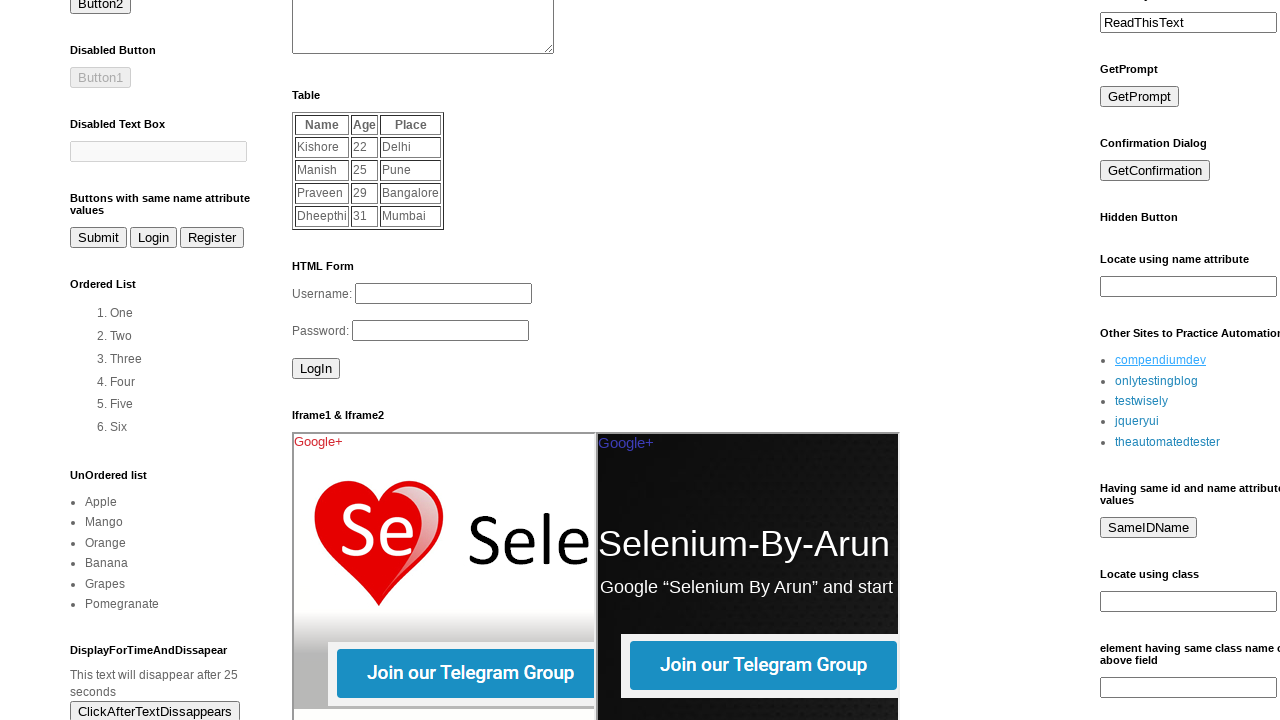

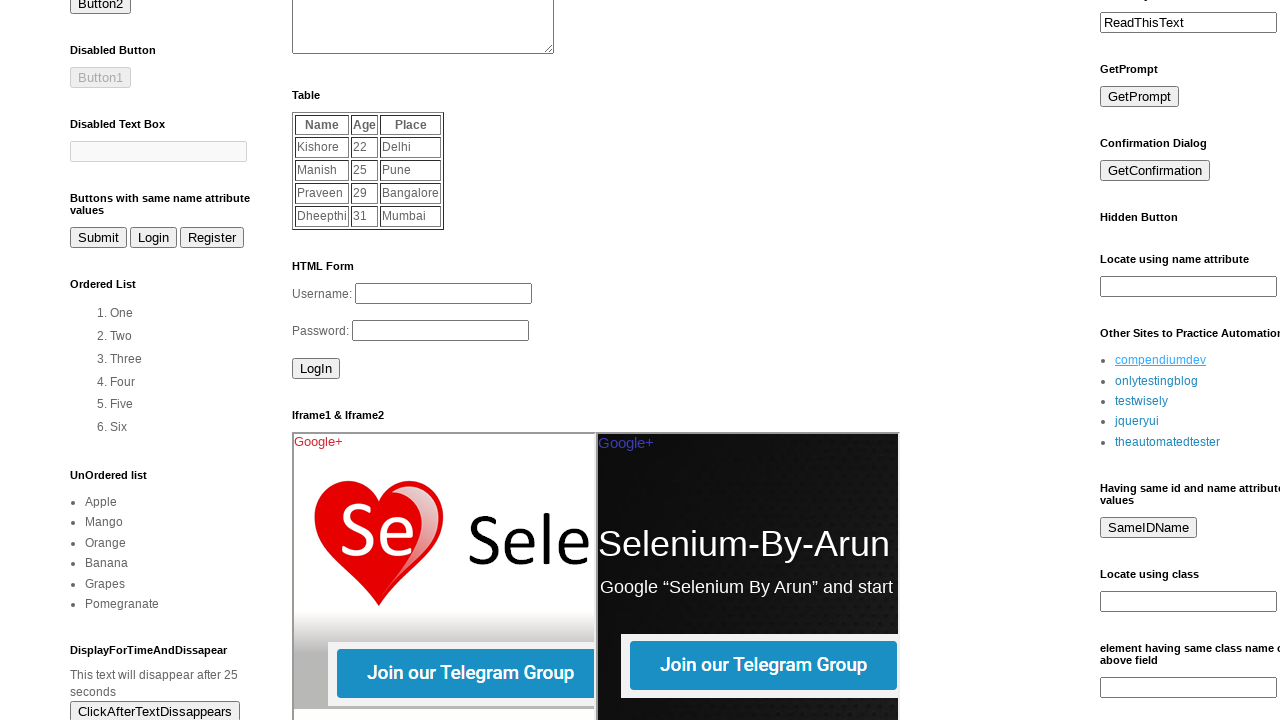